Tests explicit wait functionality by waiting for a verify button to become clickable, clicking it, and verifying that a success message is displayed.

Starting URL: http://suninjuly.github.io/wait2.html

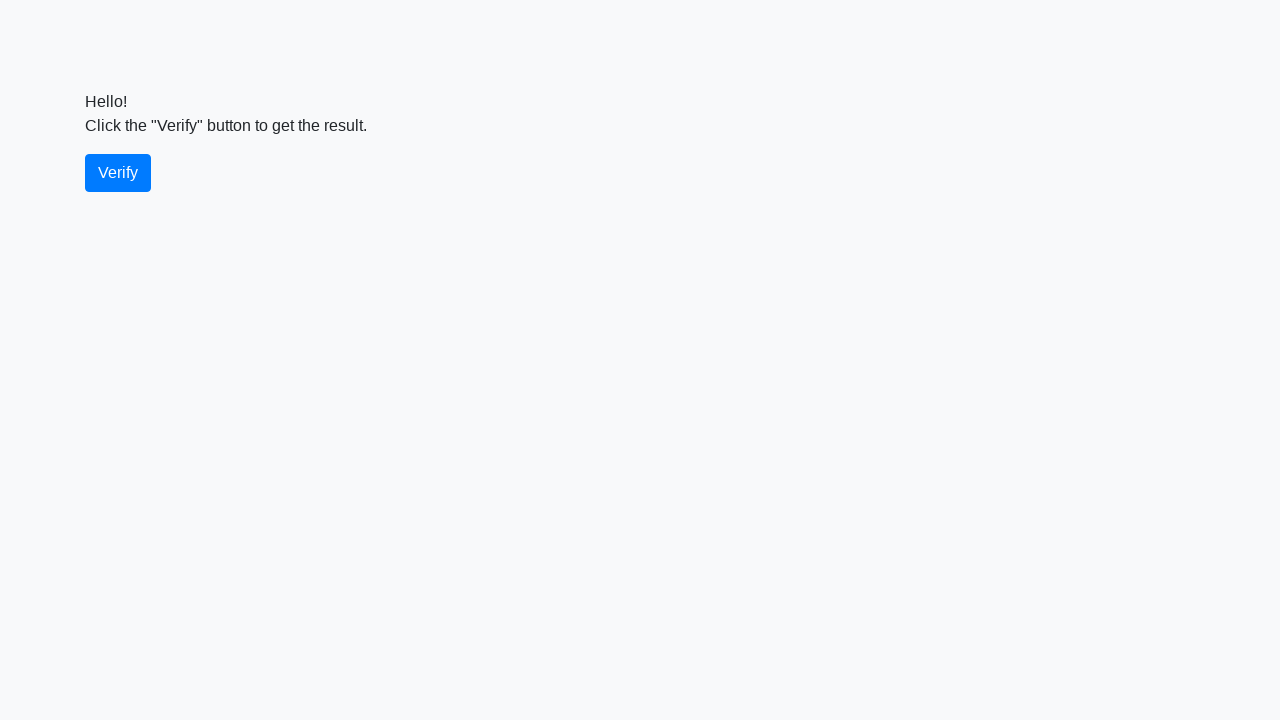

Waited for verify button to become visible
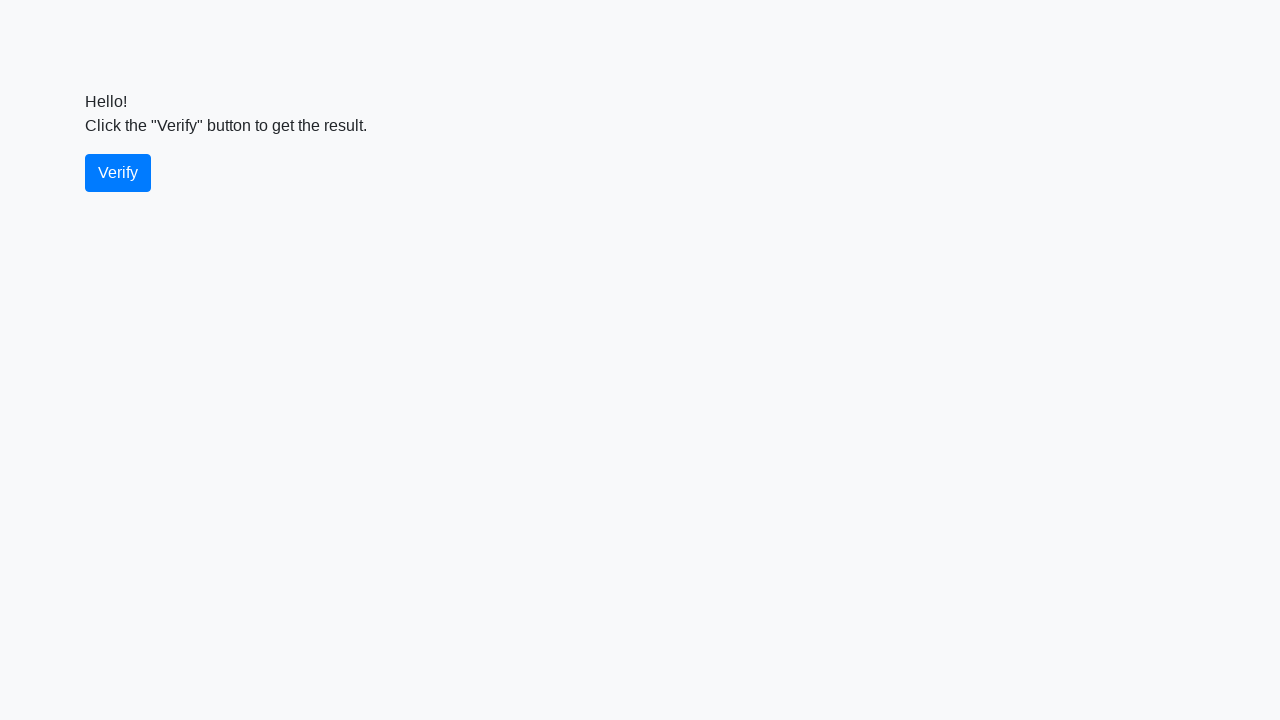

Clicked the verify button at (118, 173) on #verify
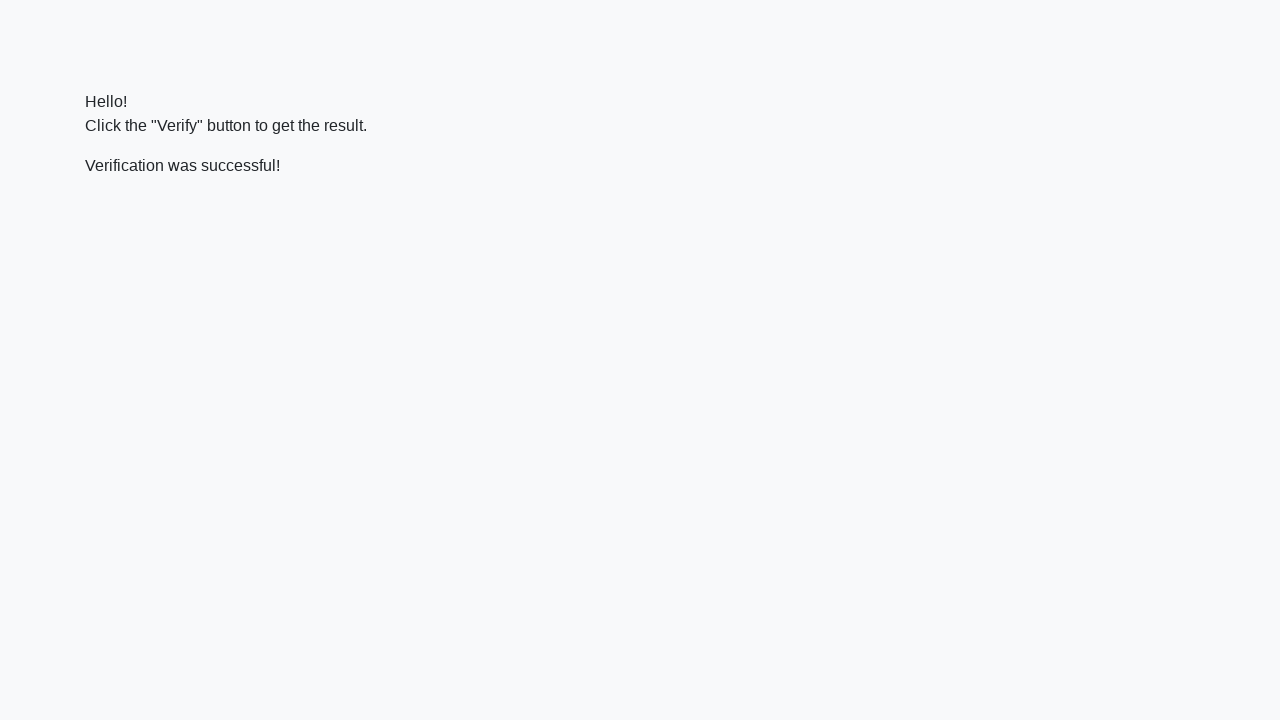

Success message became visible
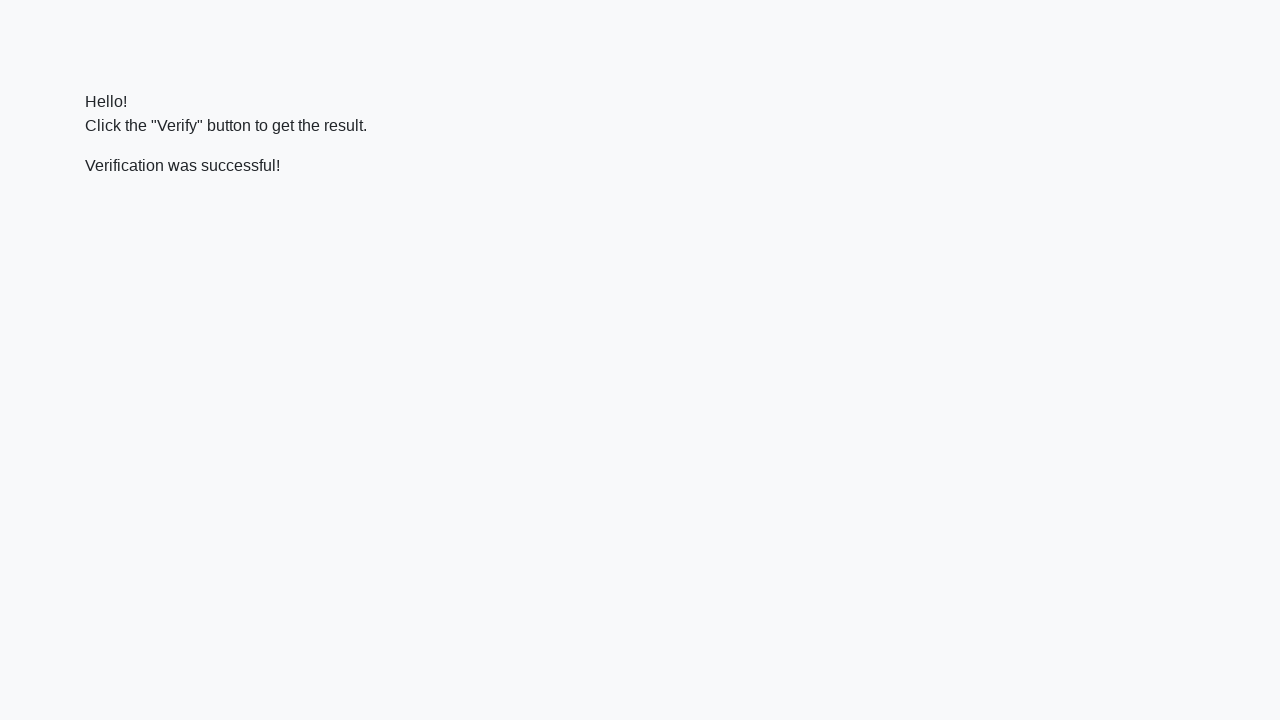

Verified that success message contains 'successful'
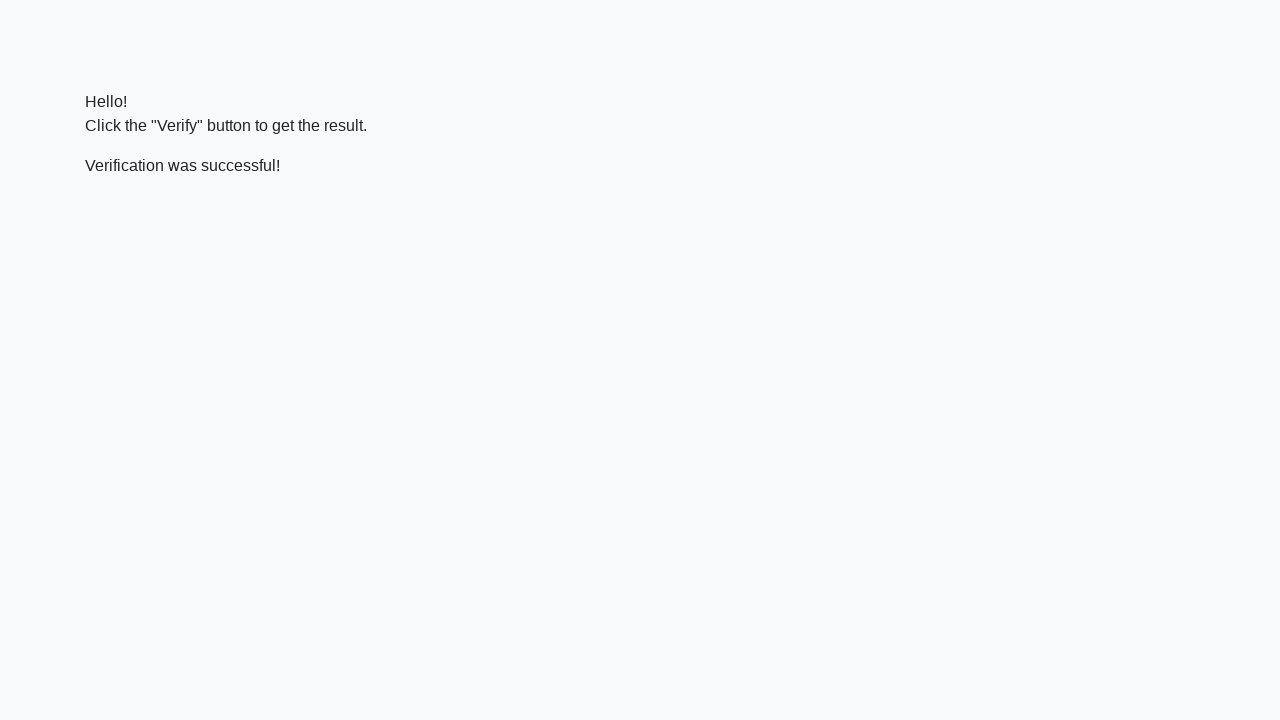

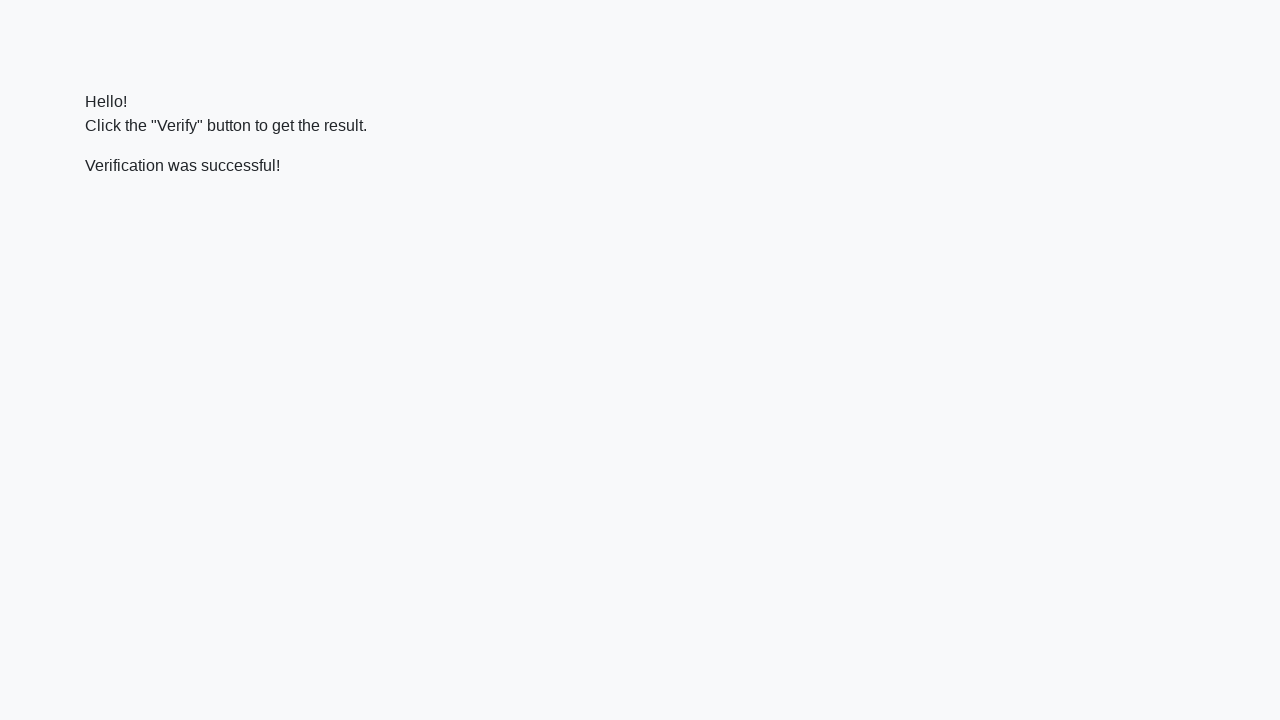